Tests right-click functionality on a button element by performing a context click action and verifying the context menu appears

Starting URL: https://demoqa.com/buttons

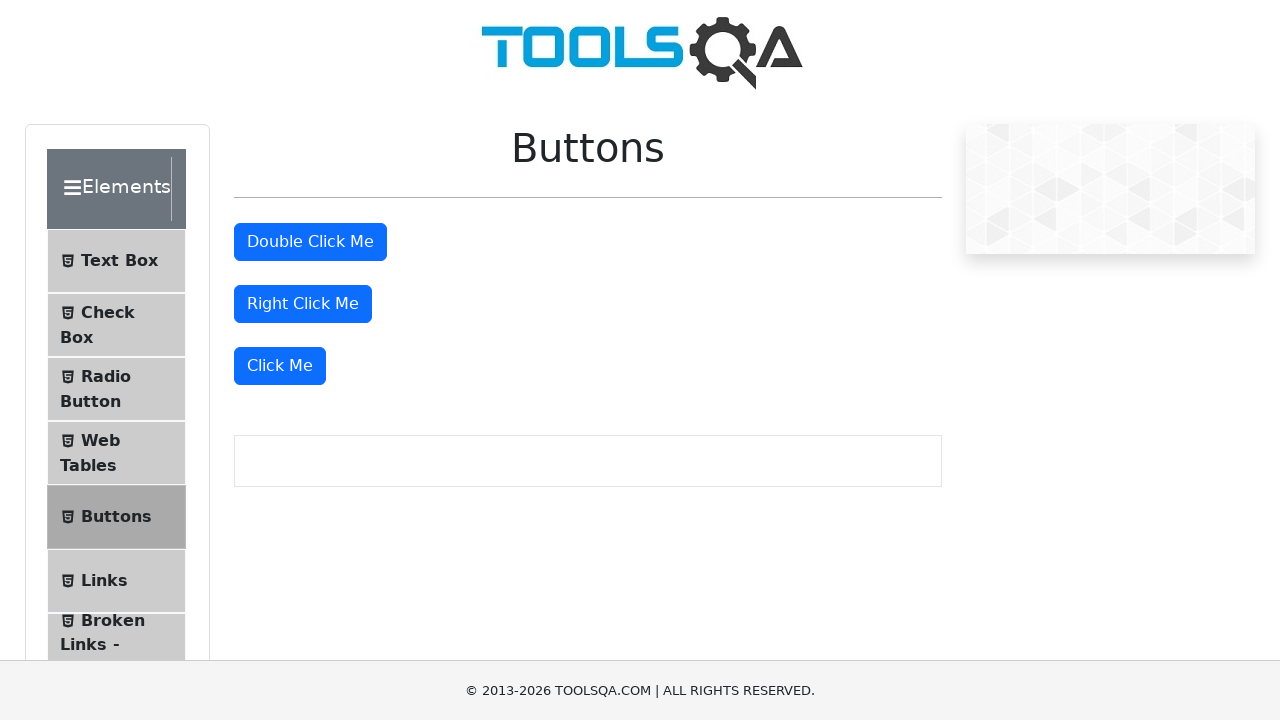

Scrolled double click button into view
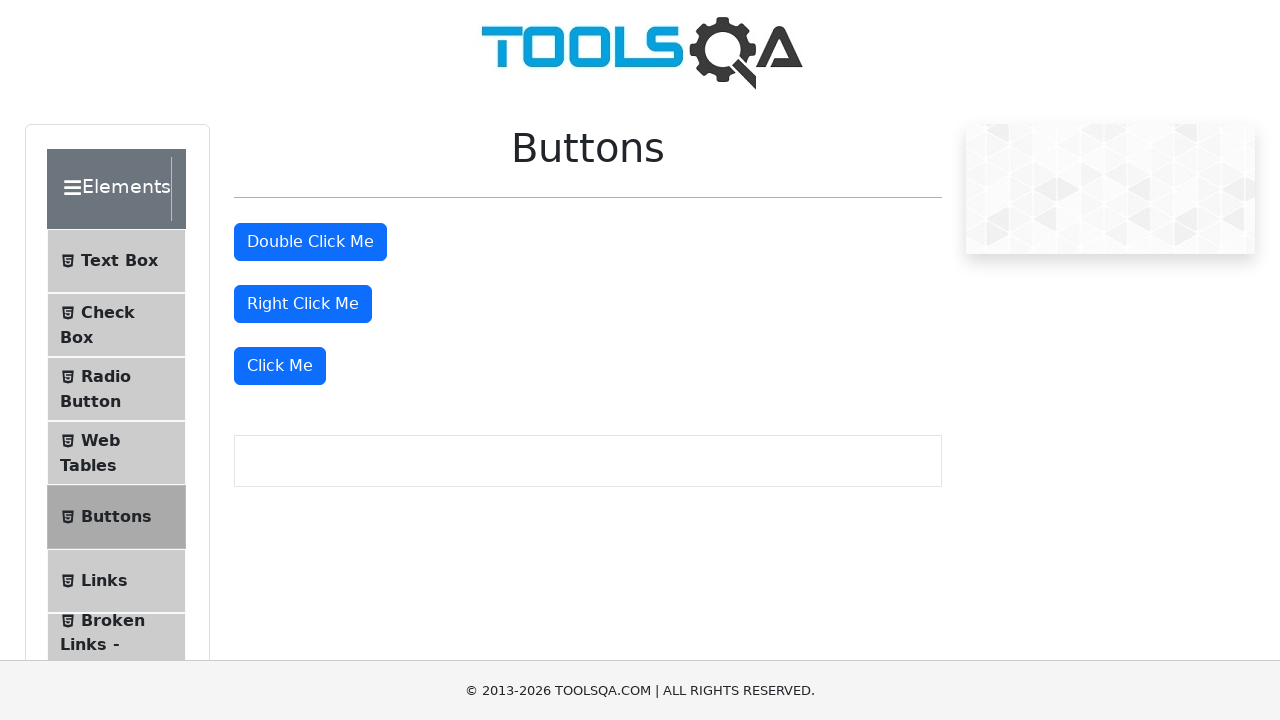

Waited 1 second for scroll to complete
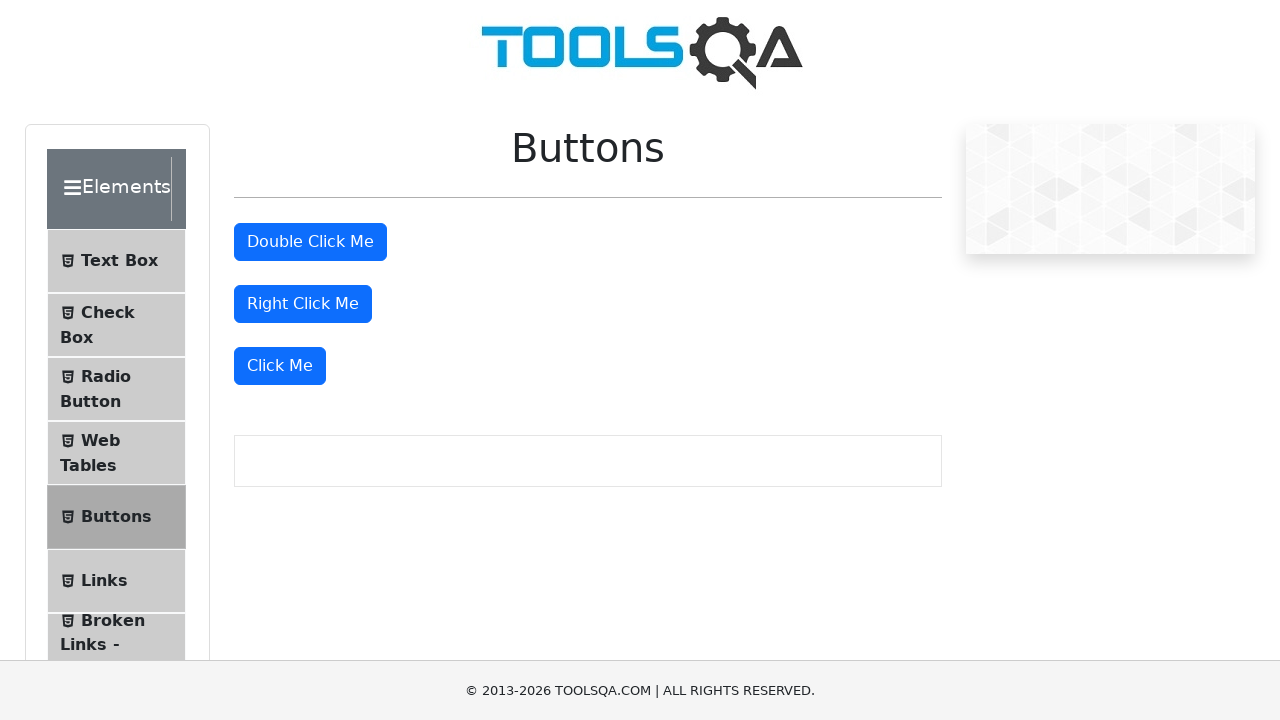

Performed right-click (context click) on the right-click button at (303, 304) on #rightClickBtn
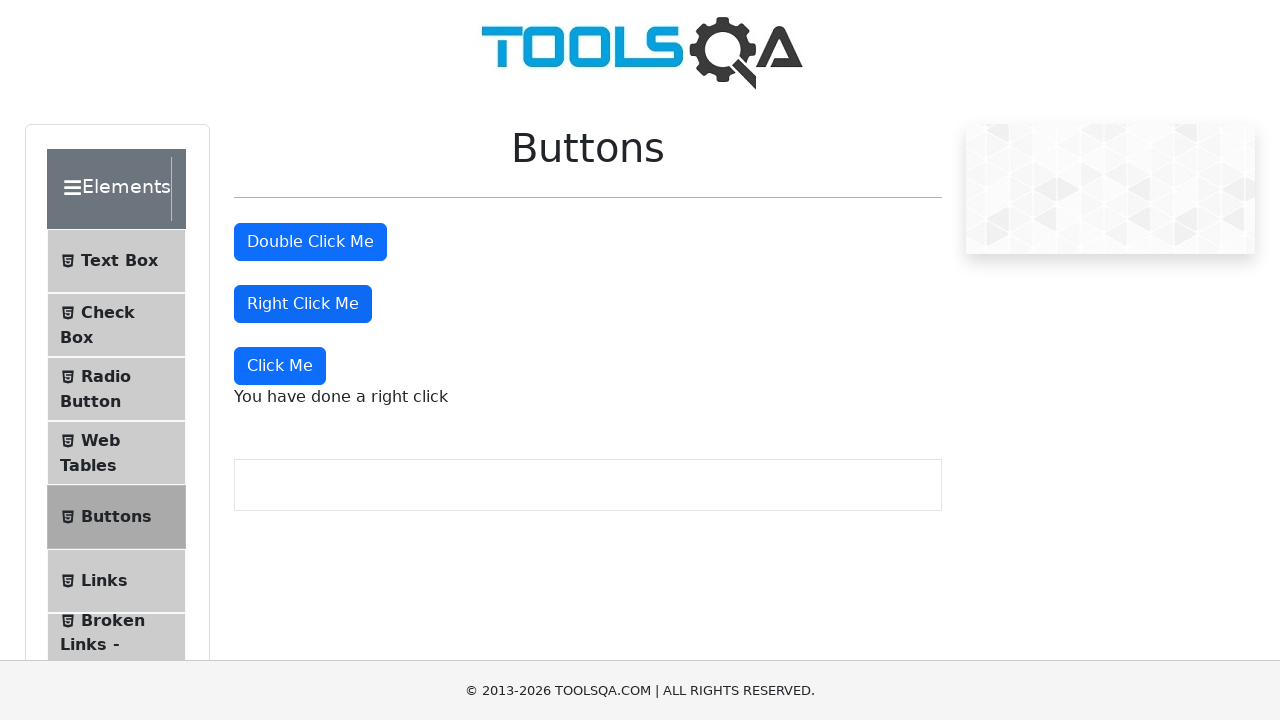

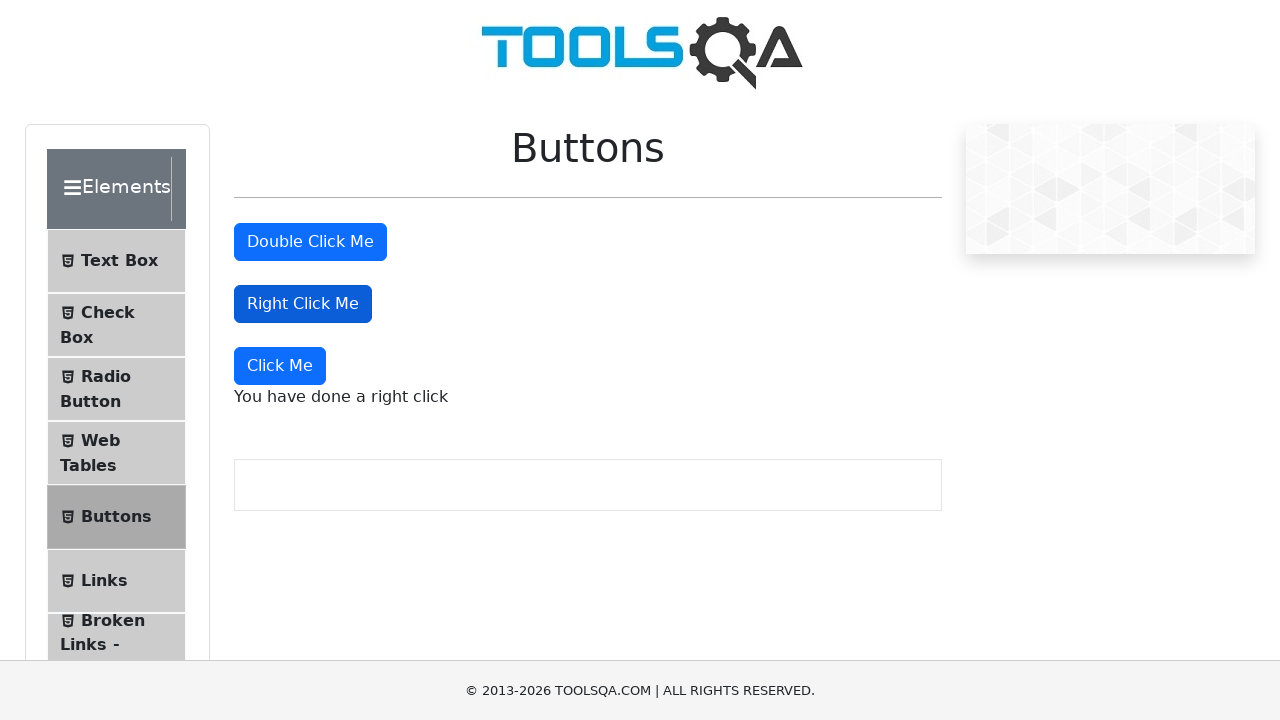